Tests unmarking todo items as complete by unchecking their checkboxes

Starting URL: https://demo.playwright.dev/todomvc

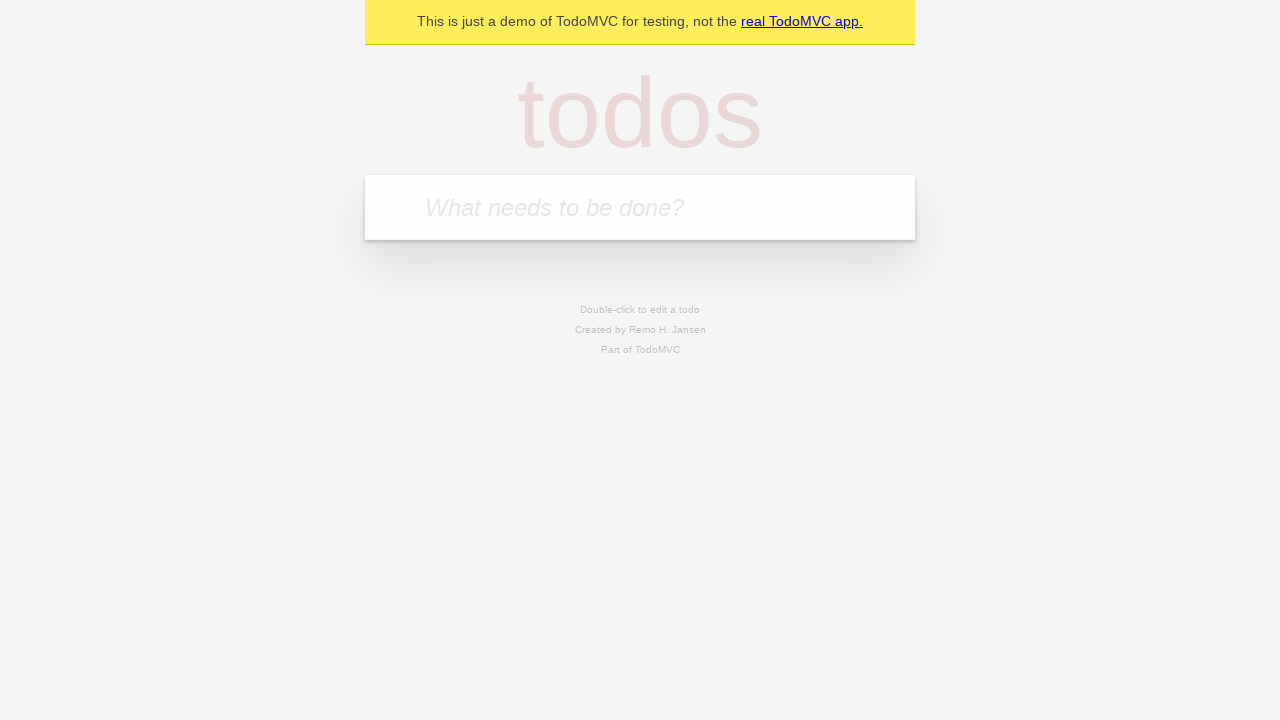

Filled todo input with 'buy some cheese' on internal:attr=[placeholder="What needs to be done?"i]
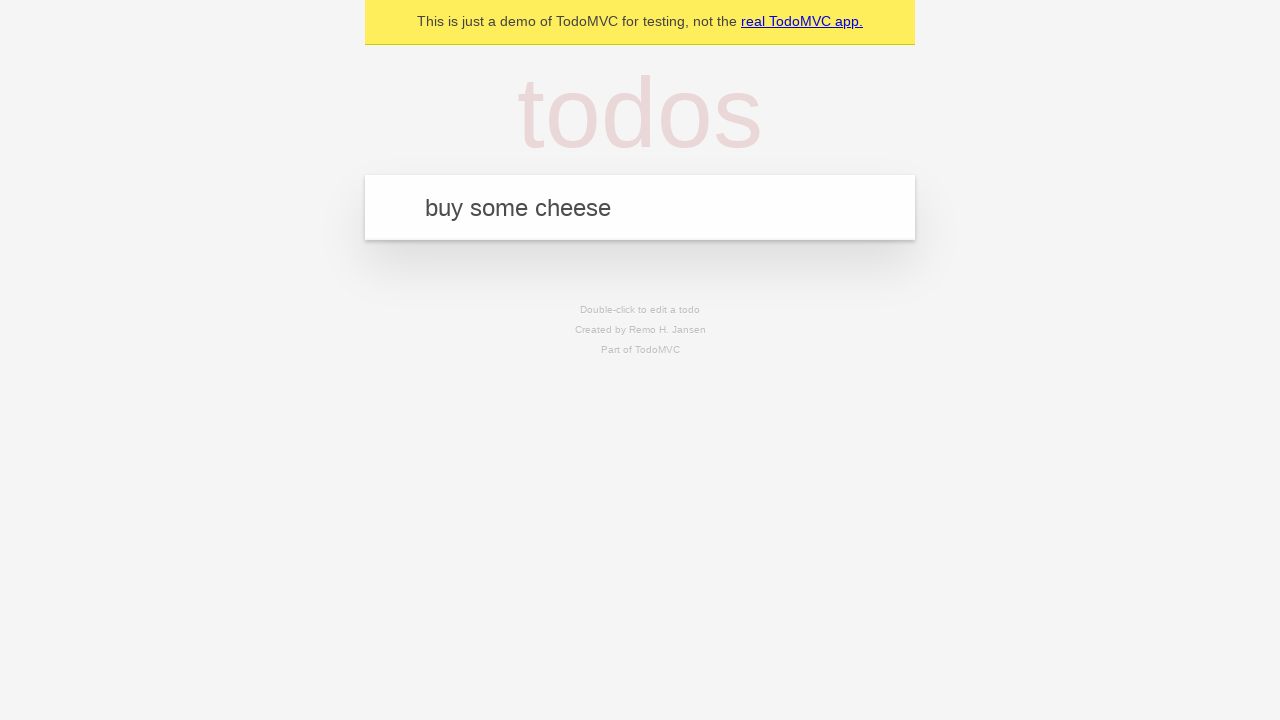

Pressed Enter to create first todo item on internal:attr=[placeholder="What needs to be done?"i]
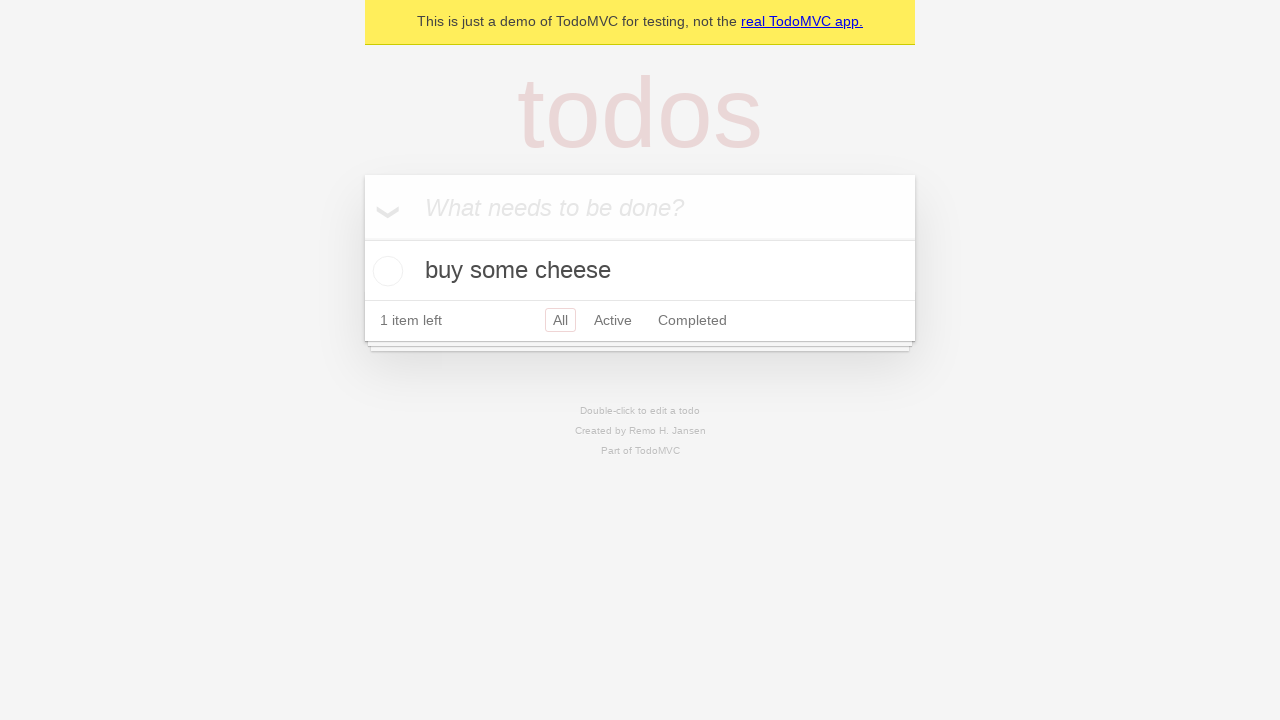

Filled todo input with 'feed the cat' on internal:attr=[placeholder="What needs to be done?"i]
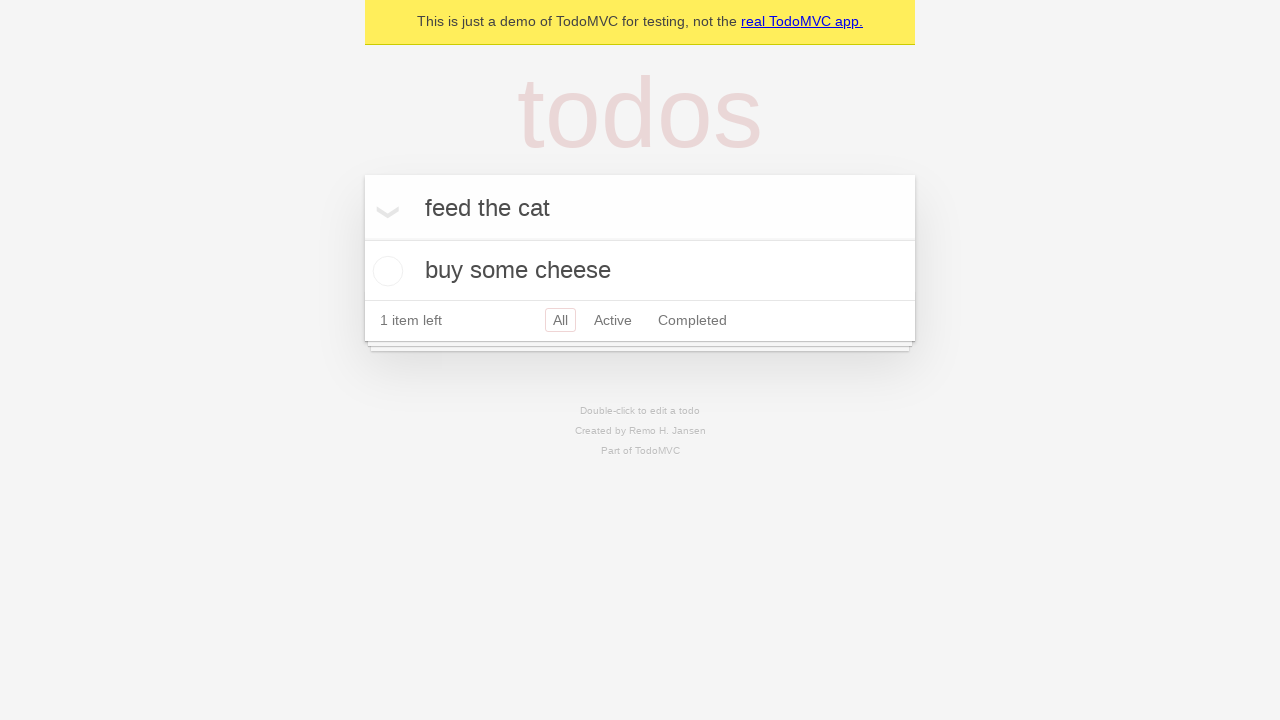

Pressed Enter to create second todo item on internal:attr=[placeholder="What needs to be done?"i]
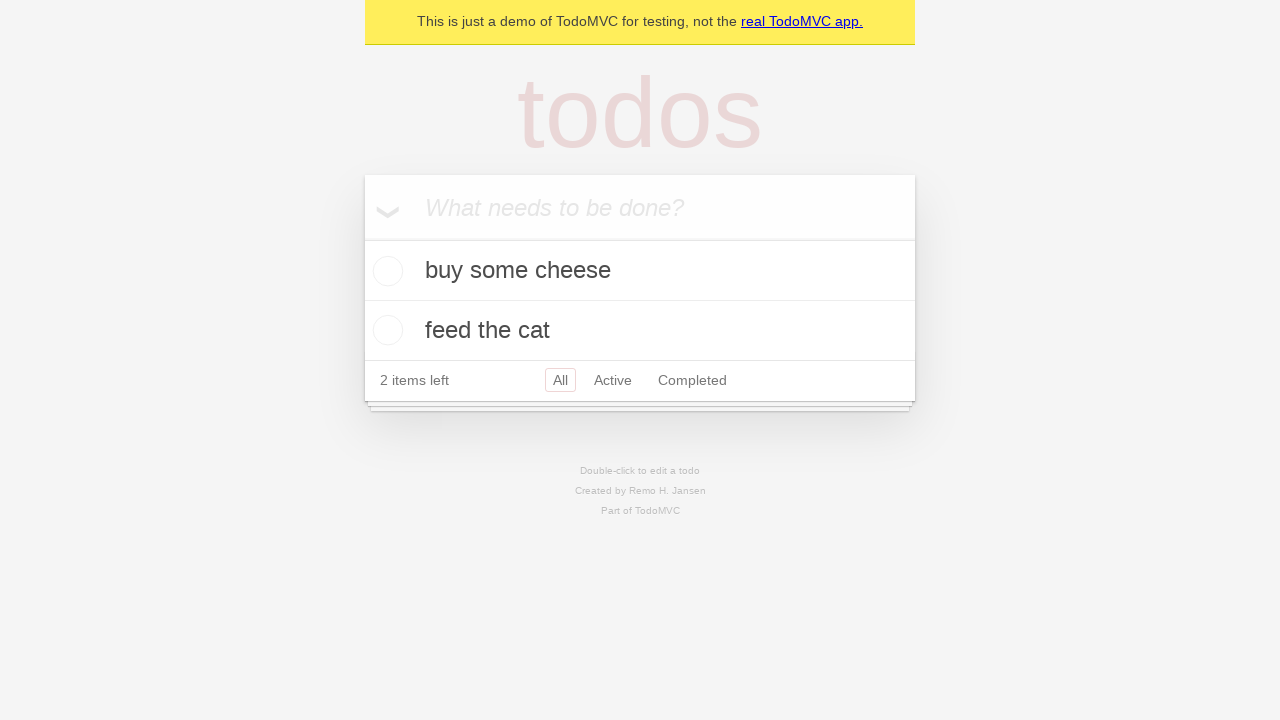

Checked checkbox for first todo item 'buy some cheese' at (385, 271) on internal:testid=[data-testid="todo-item"s] >> nth=0 >> internal:role=checkbox
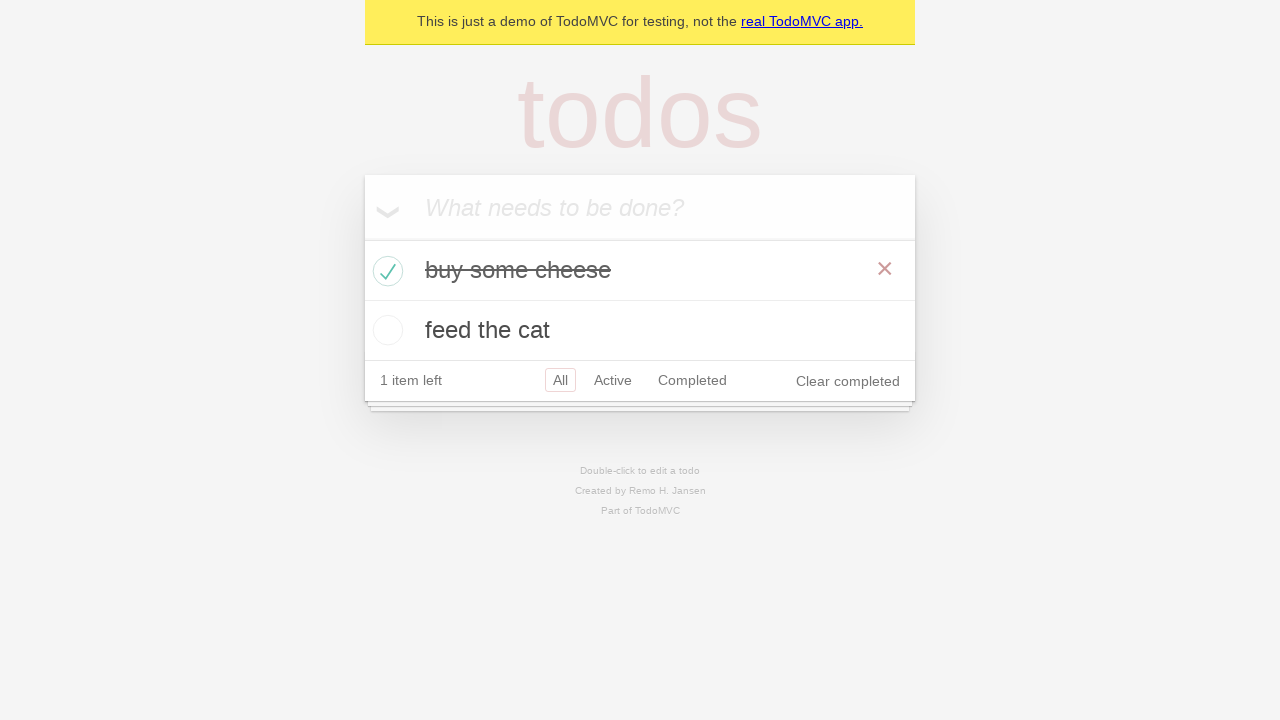

Unchecked checkbox for first todo item to mark it incomplete at (385, 271) on internal:testid=[data-testid="todo-item"s] >> nth=0 >> internal:role=checkbox
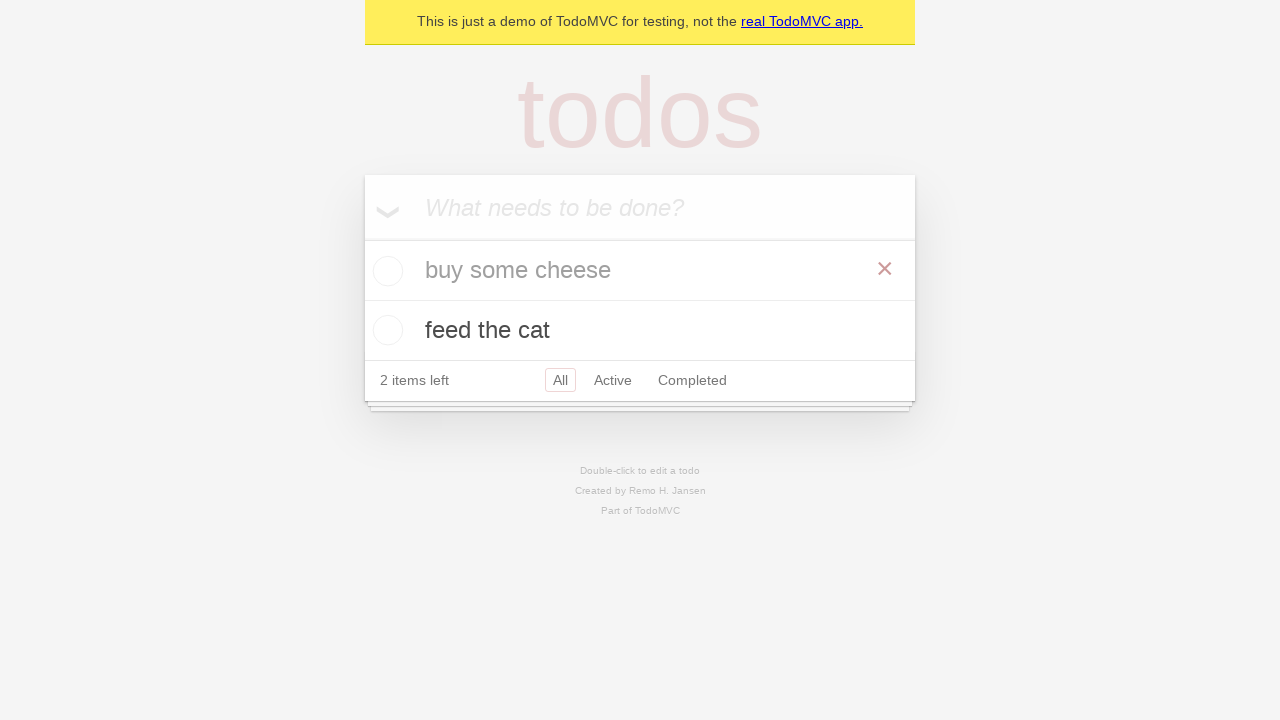

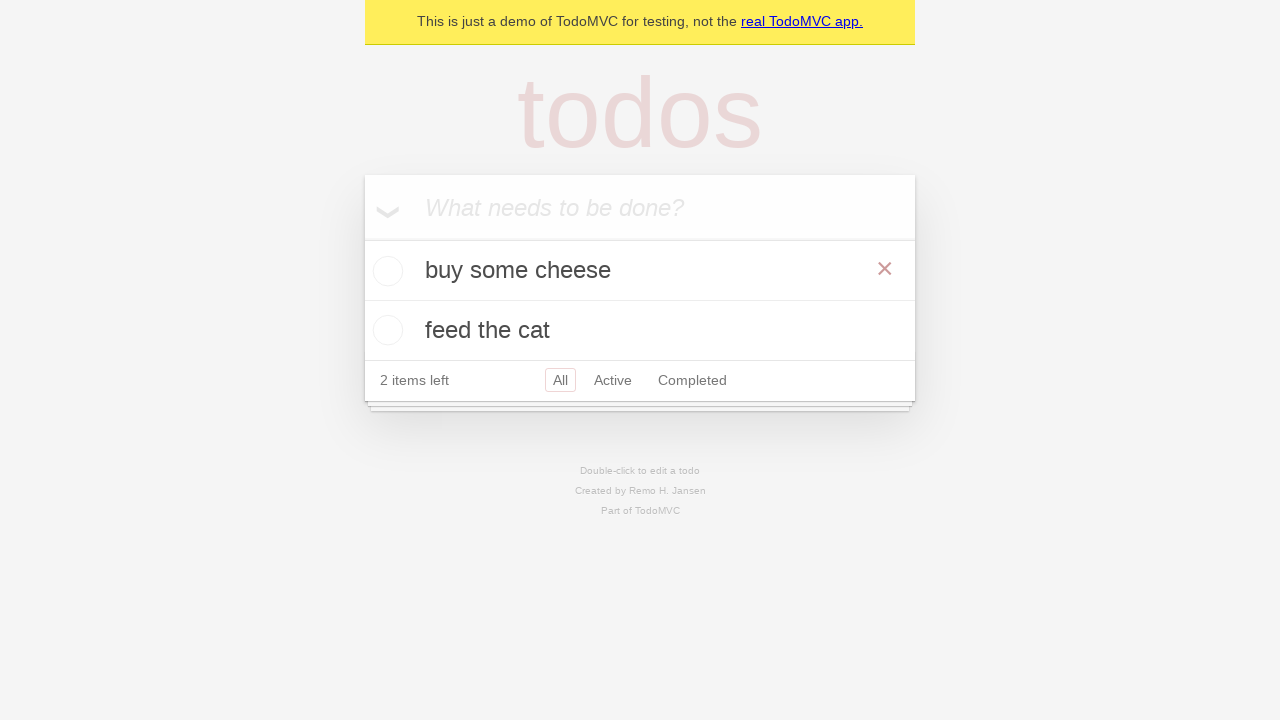